Tests clicking on a "Go to Yahoo" link that opens a new window, then switches back to the original window and clicks the link again to test multiple window handling

Starting URL: http://www.echoecho.com/htmllinks10.htm

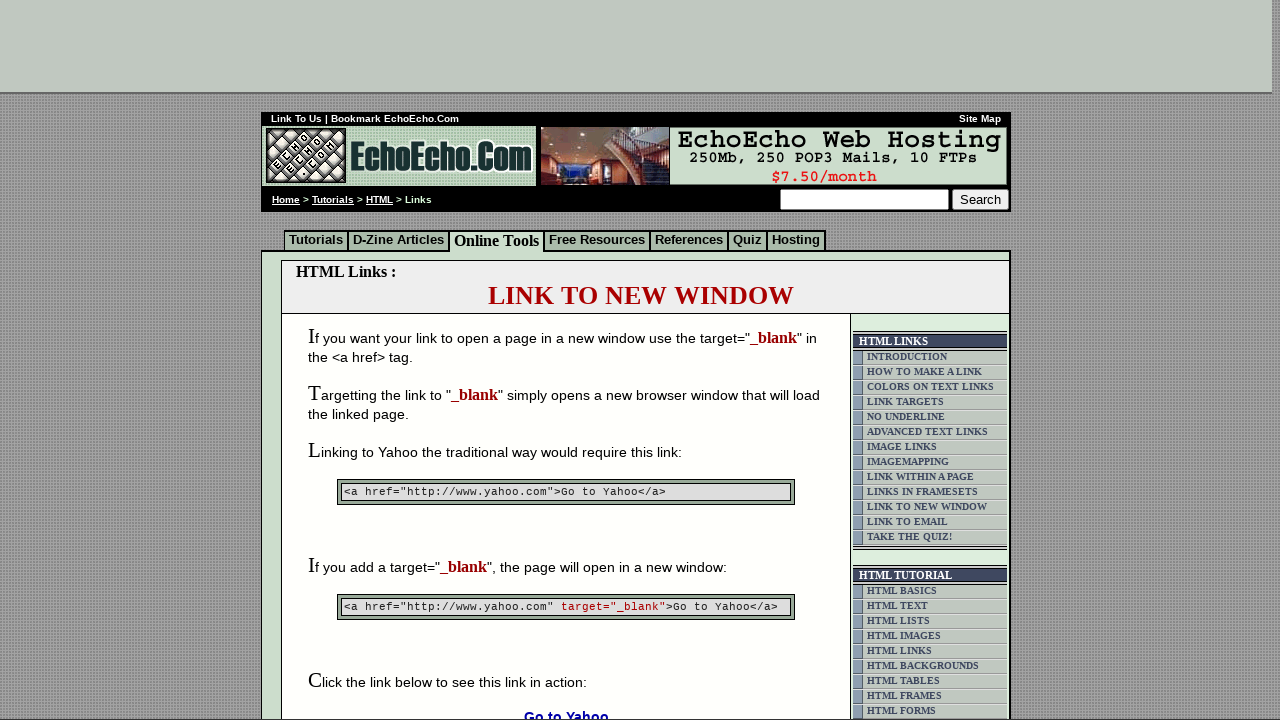

Navigated to the starting URL: http://www.echoecho.com/htmllinks10.htm
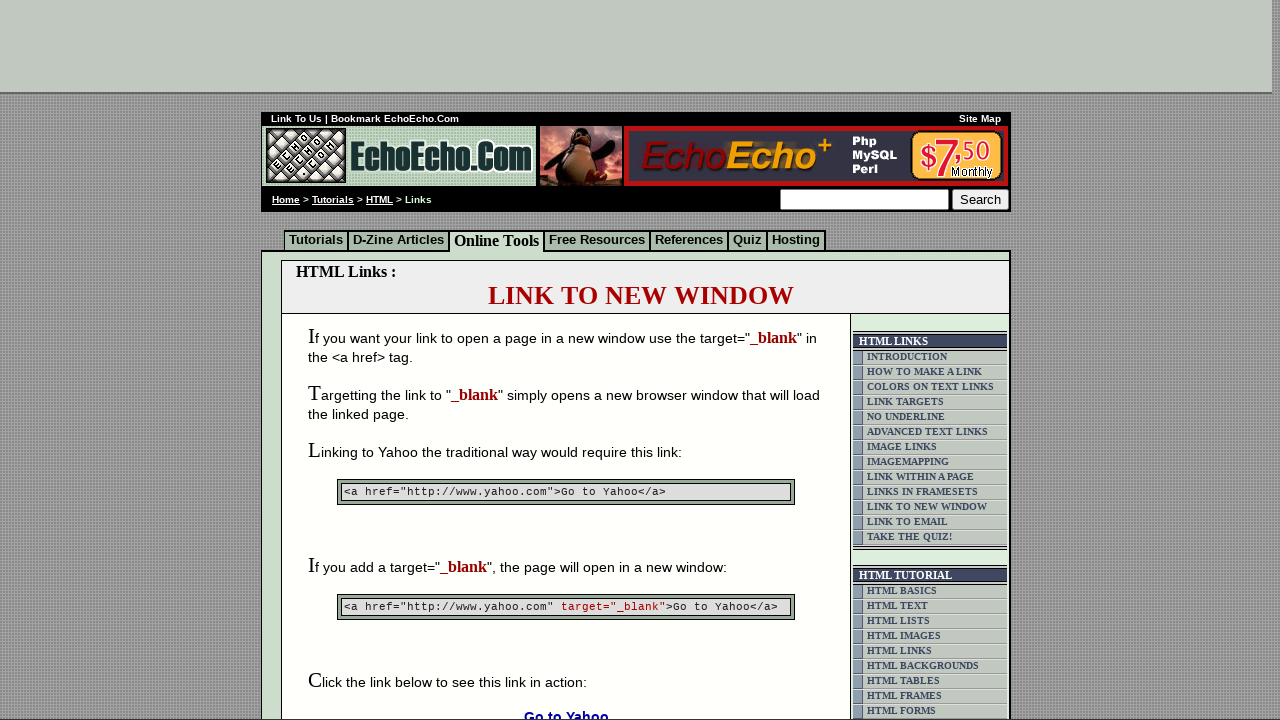

Clicked on 'Go to Yahoo' link to open new window at (566, 712) on xpath=//span[contains(text(),'Go to Yahoo')]
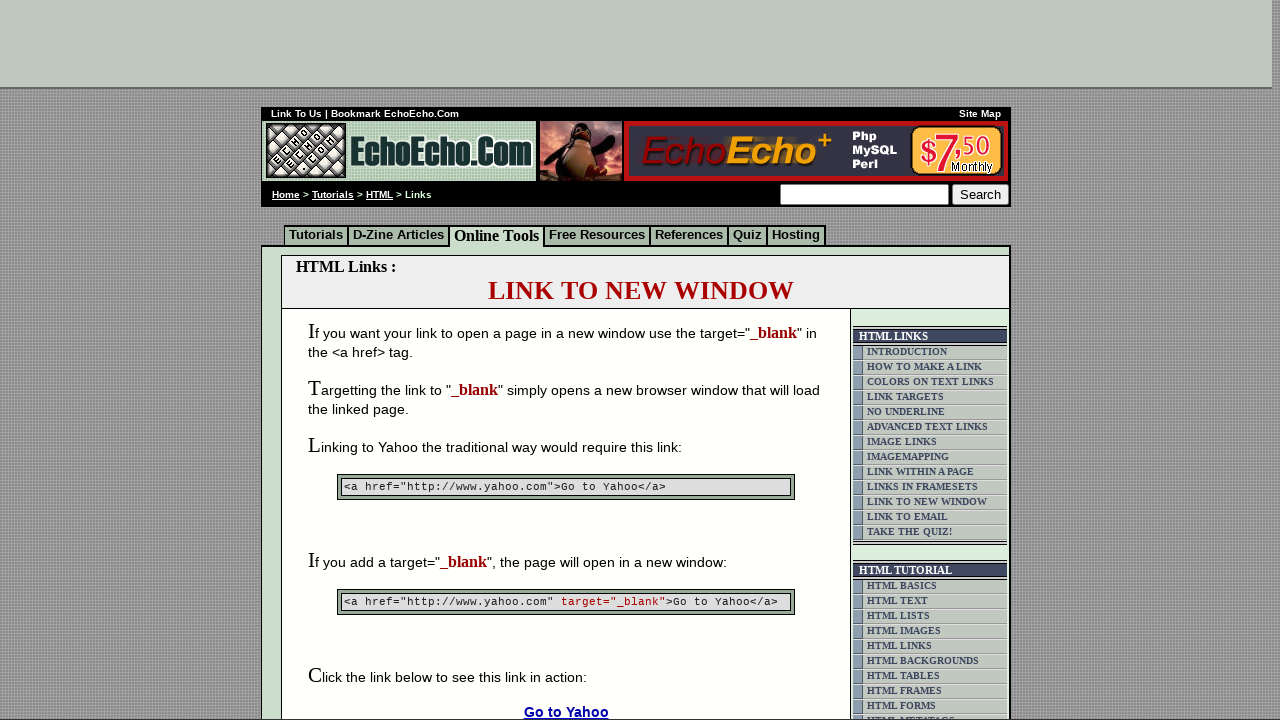

Waited 2 seconds for new window/tab to open
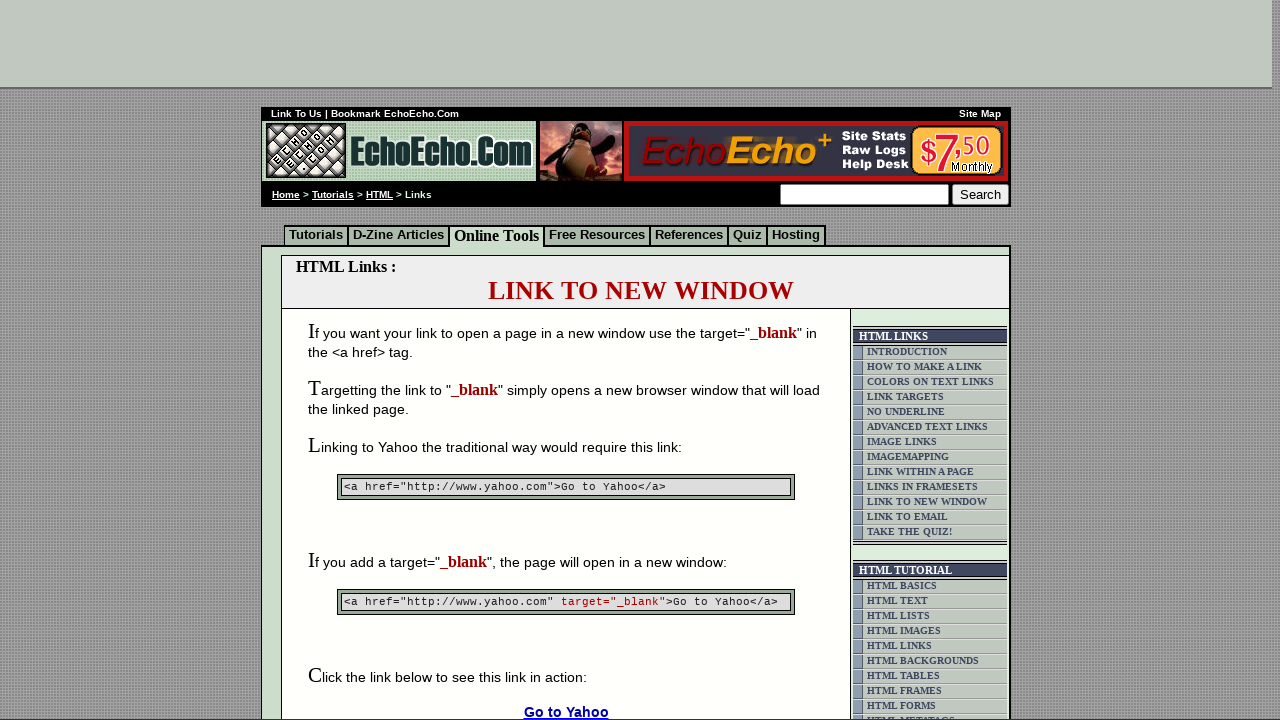

Clicked on 'Go to Yahoo' link again on the original window at (566, 712) on xpath=//span[contains(text(),'Go to Yahoo')]
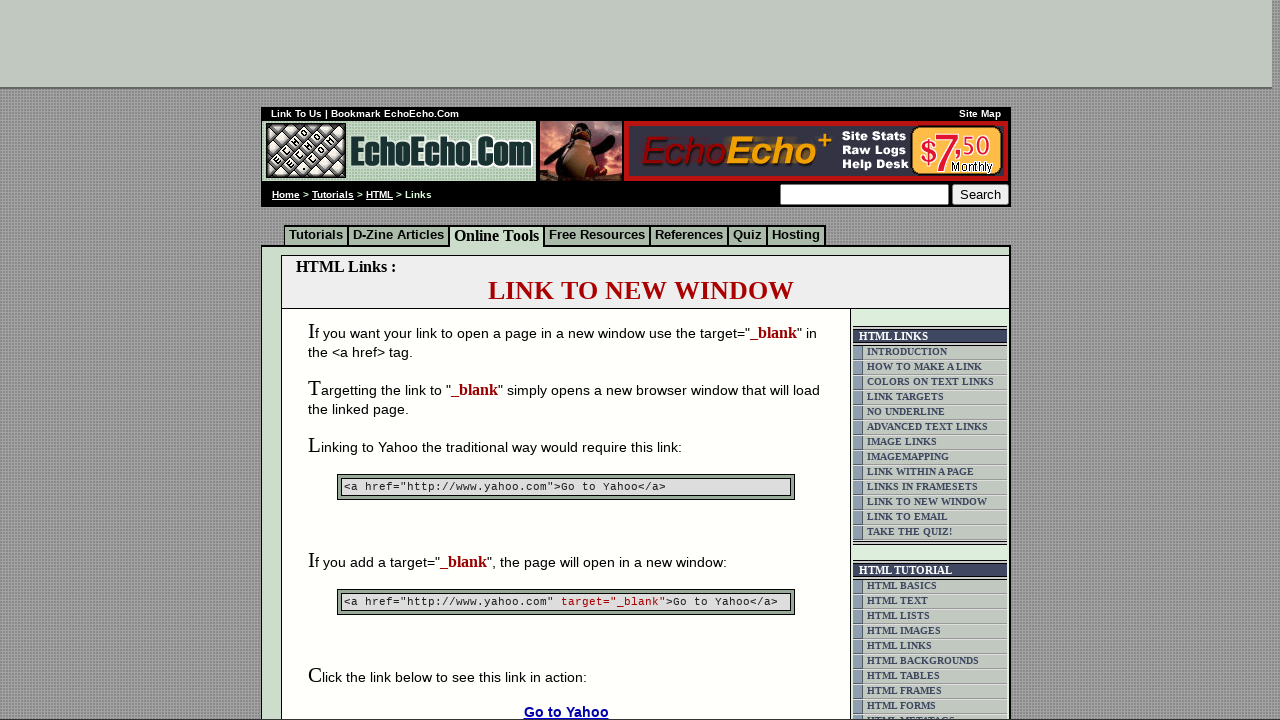

Waited 2 seconds for action to complete
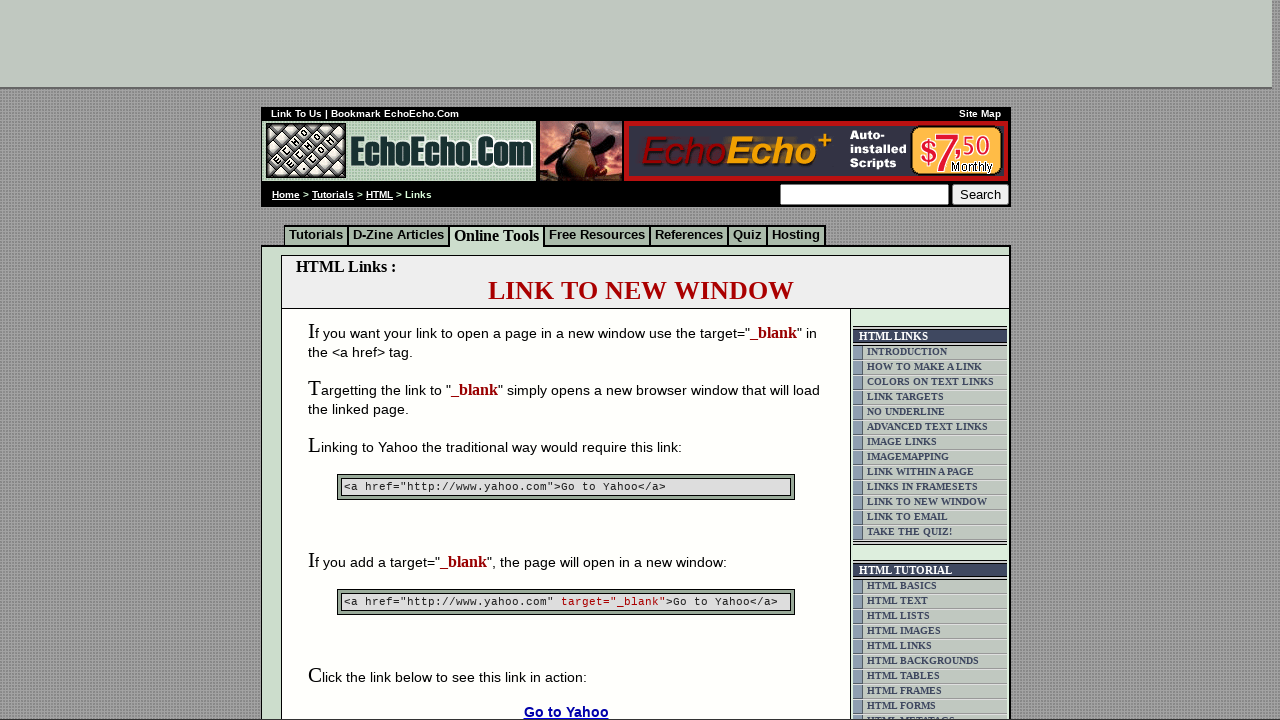

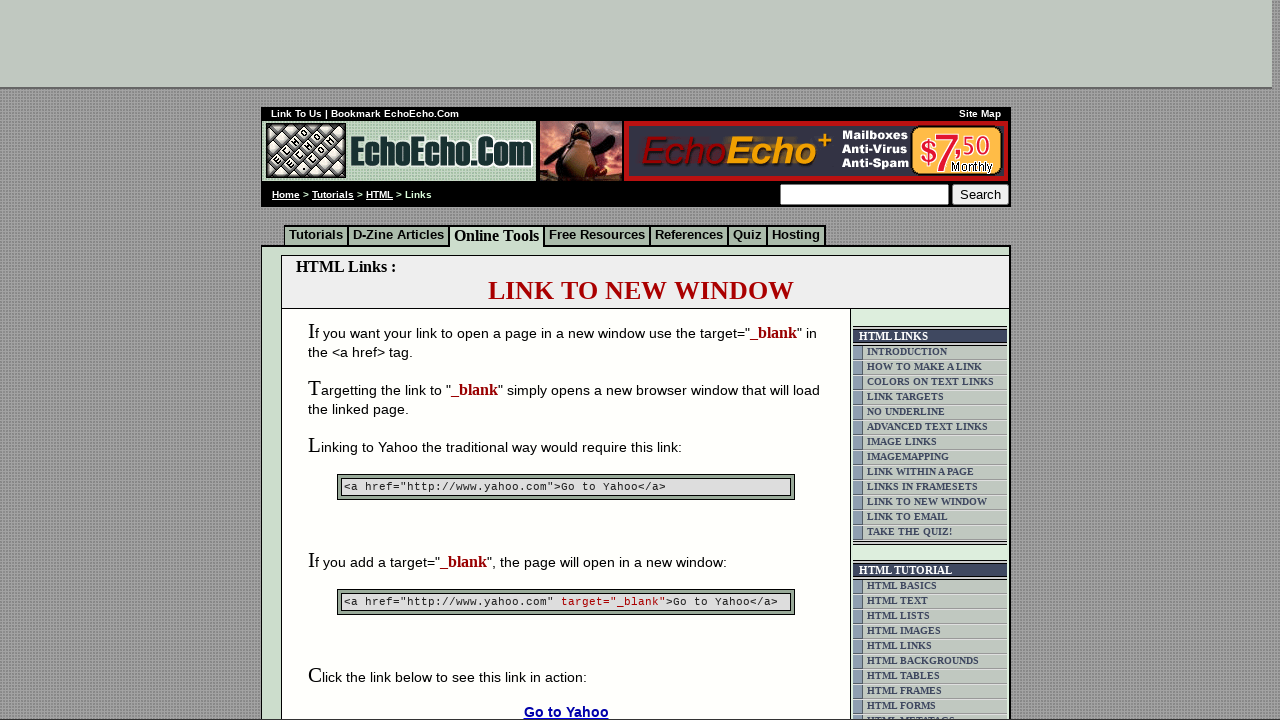